Tests calendar date picker UI by selecting a specific date (year, month, day) and verifying the selected values are correctly displayed

Starting URL: https://rahulshettyacademy.com/seleniumPractise/#/offers

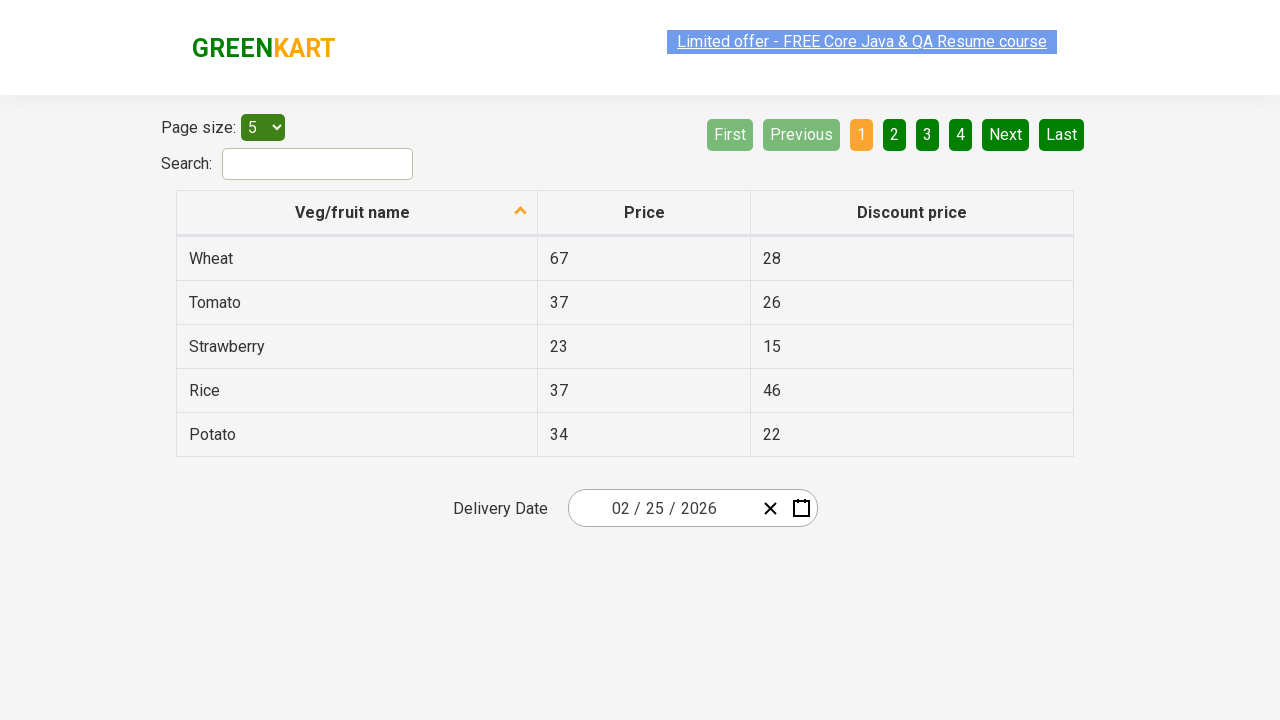

Clicked date picker input to open calendar at (662, 508) on xpath=//div[@class='react-date-picker__inputGroup']
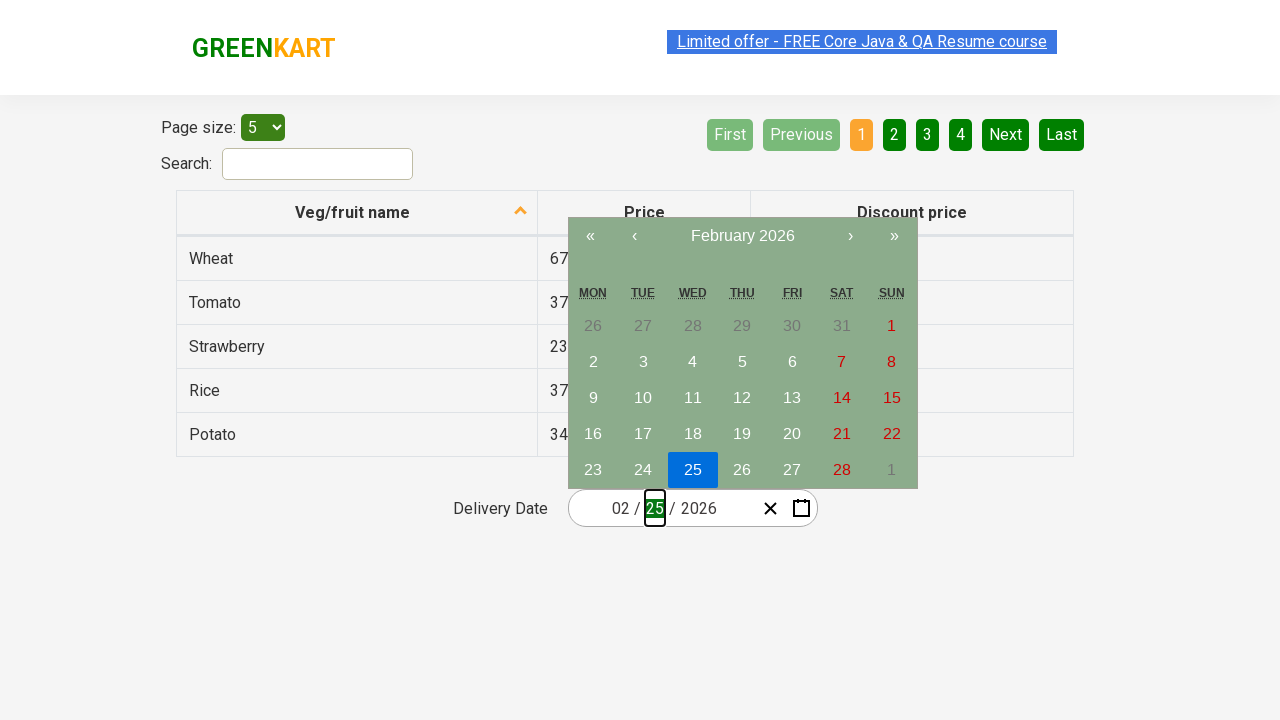

Clicked navigation label to go to year view at (742, 236) on xpath=//button[@class='react-calendar__navigation__label']
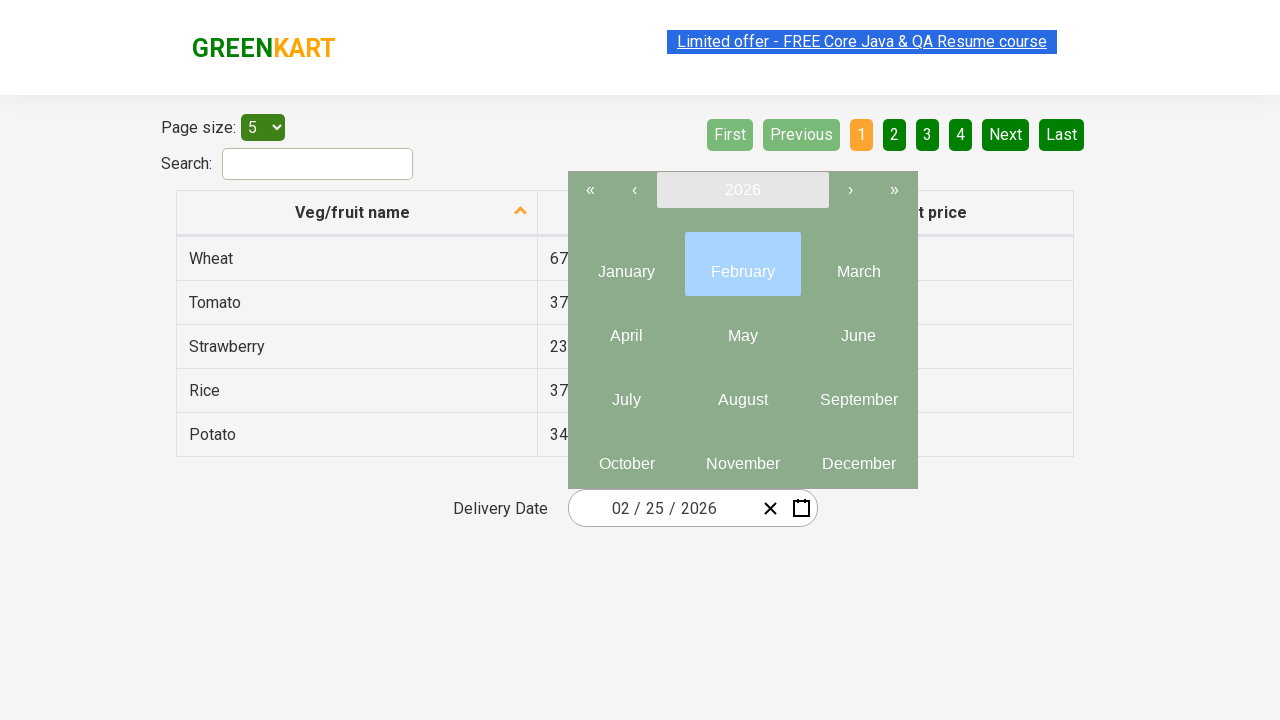

Clicked navigation label again to go to decade view at (742, 190) on xpath=//button[@class='react-calendar__navigation__label']
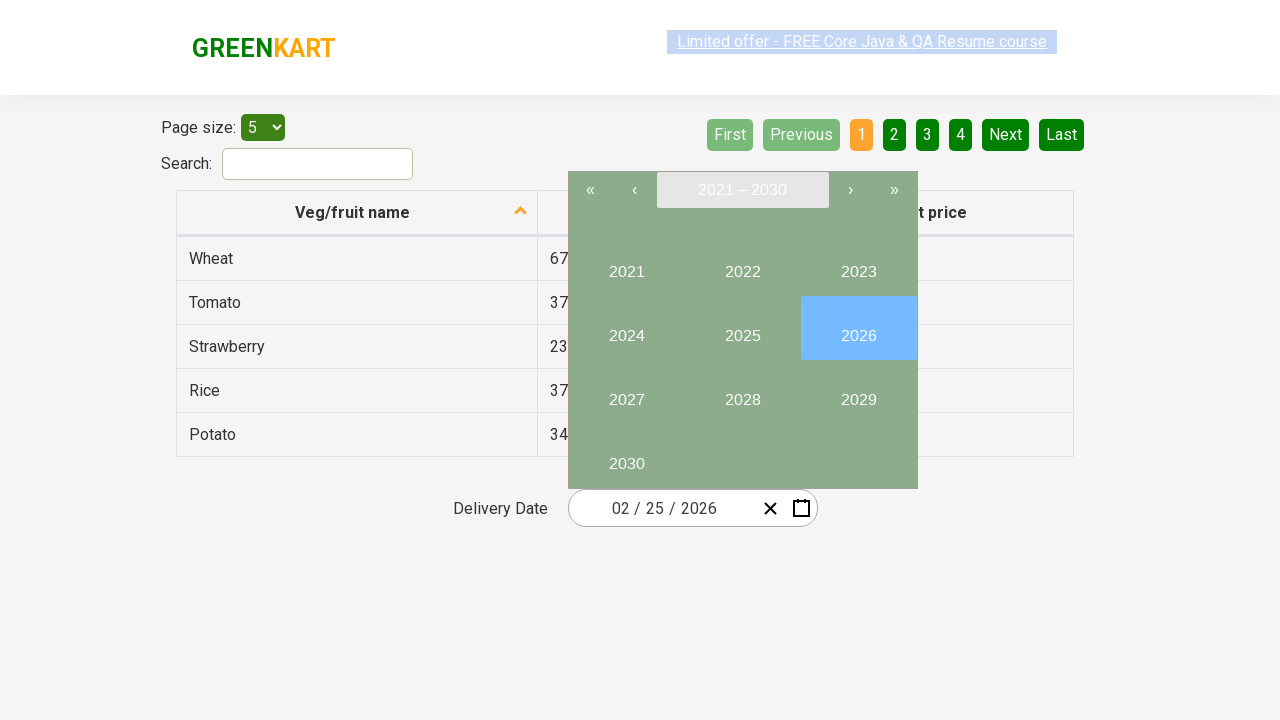

Selected year 2030 at (626, 456) on //button[text()='2030']
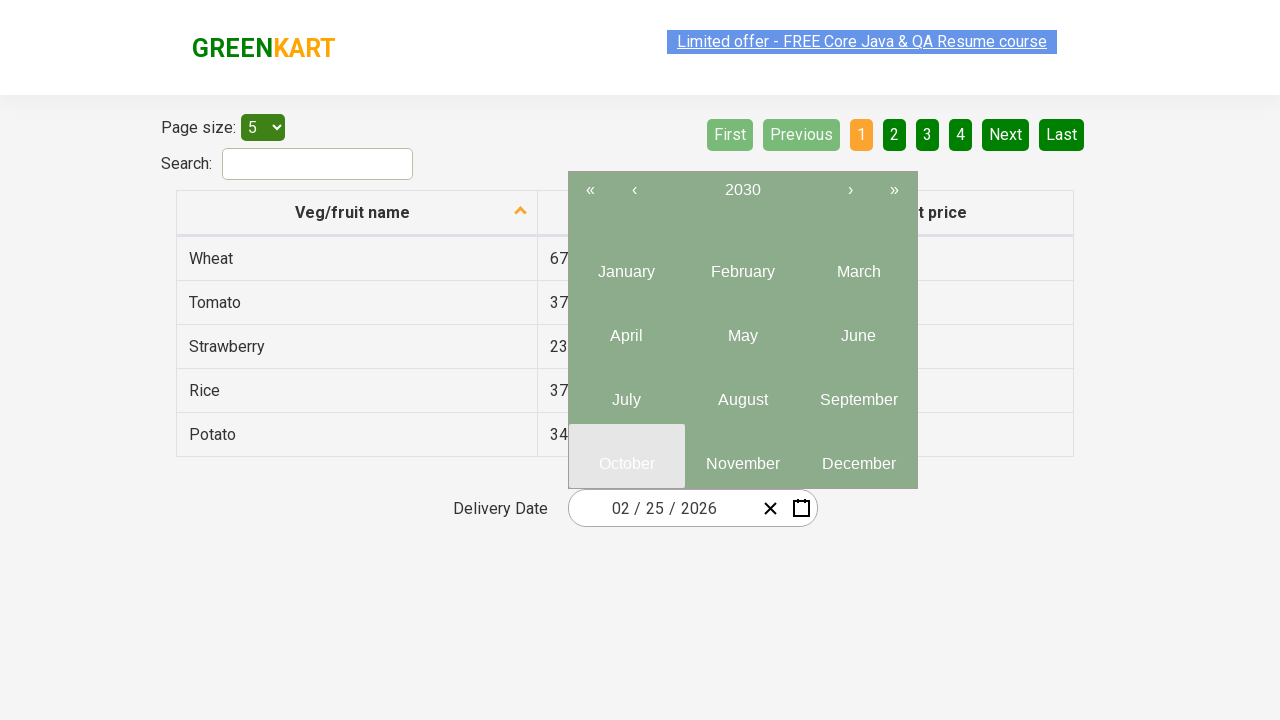

Selected month 12 at (858, 456) on xpath=//button[@class='react-calendar__tile react-calendar__year-view__months__m
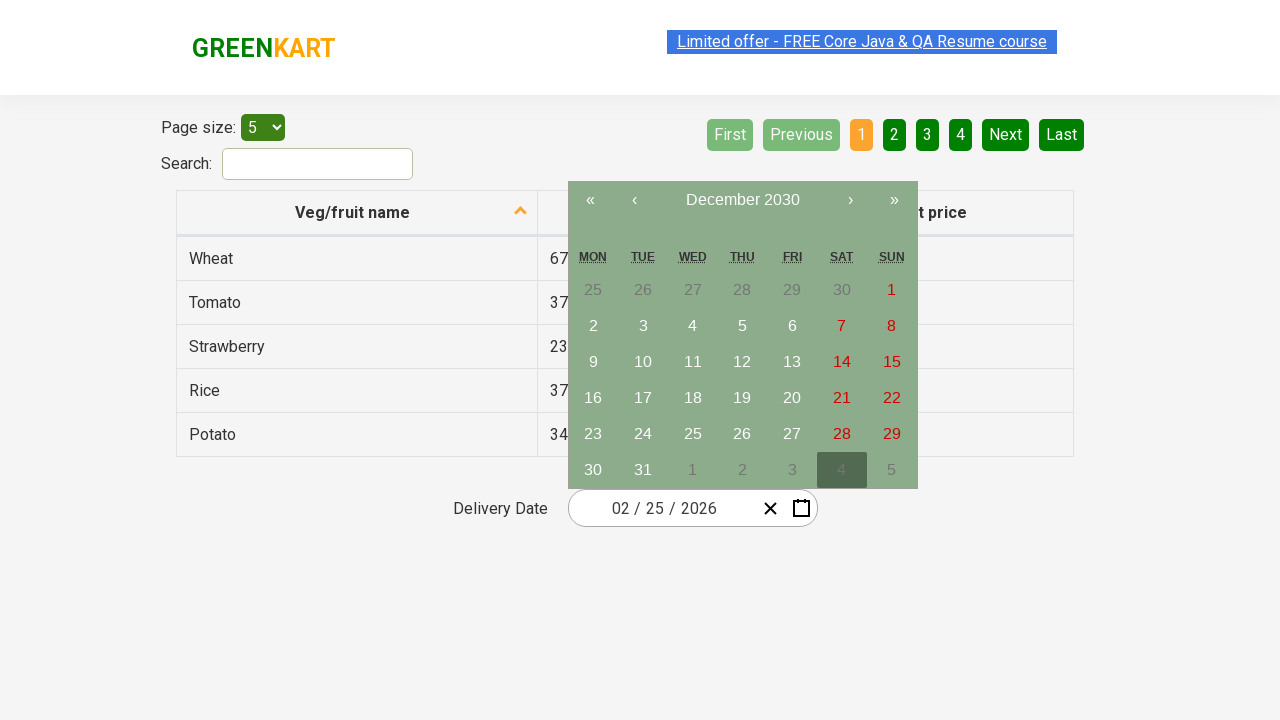

Selected day 24 at (643, 434) on //abbr[text()='24']
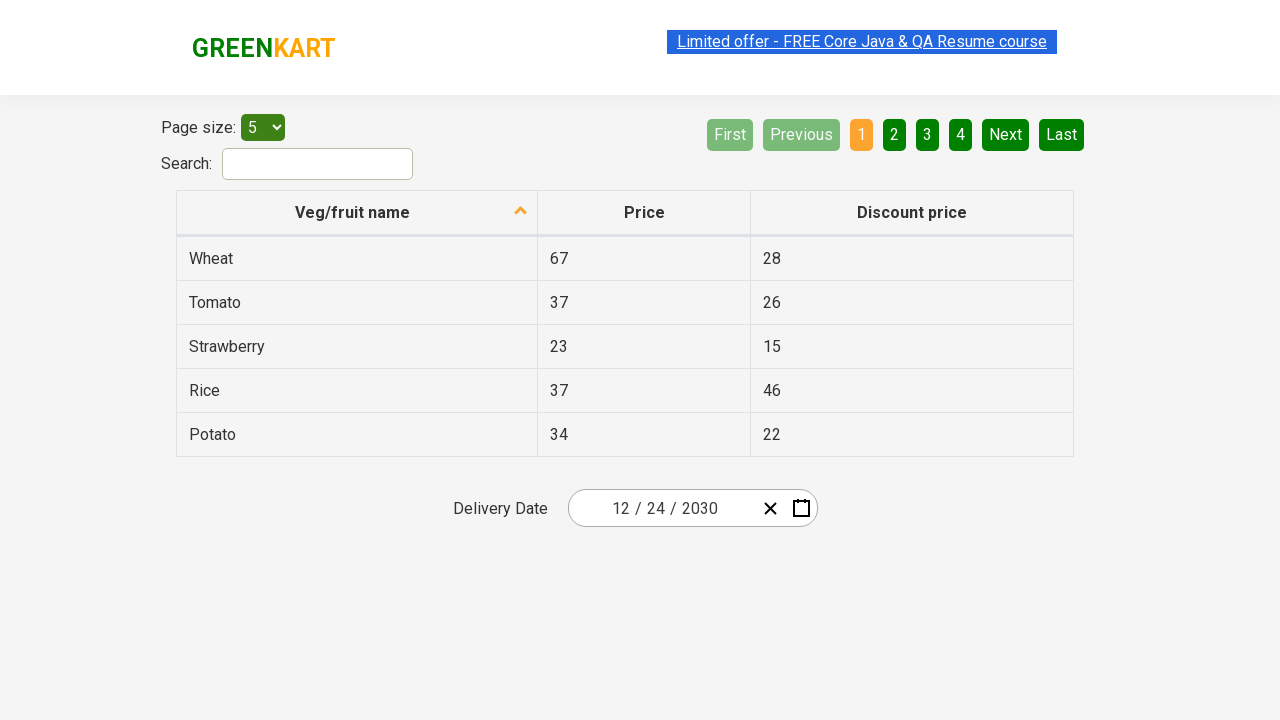

Retrieved all input elements for verification
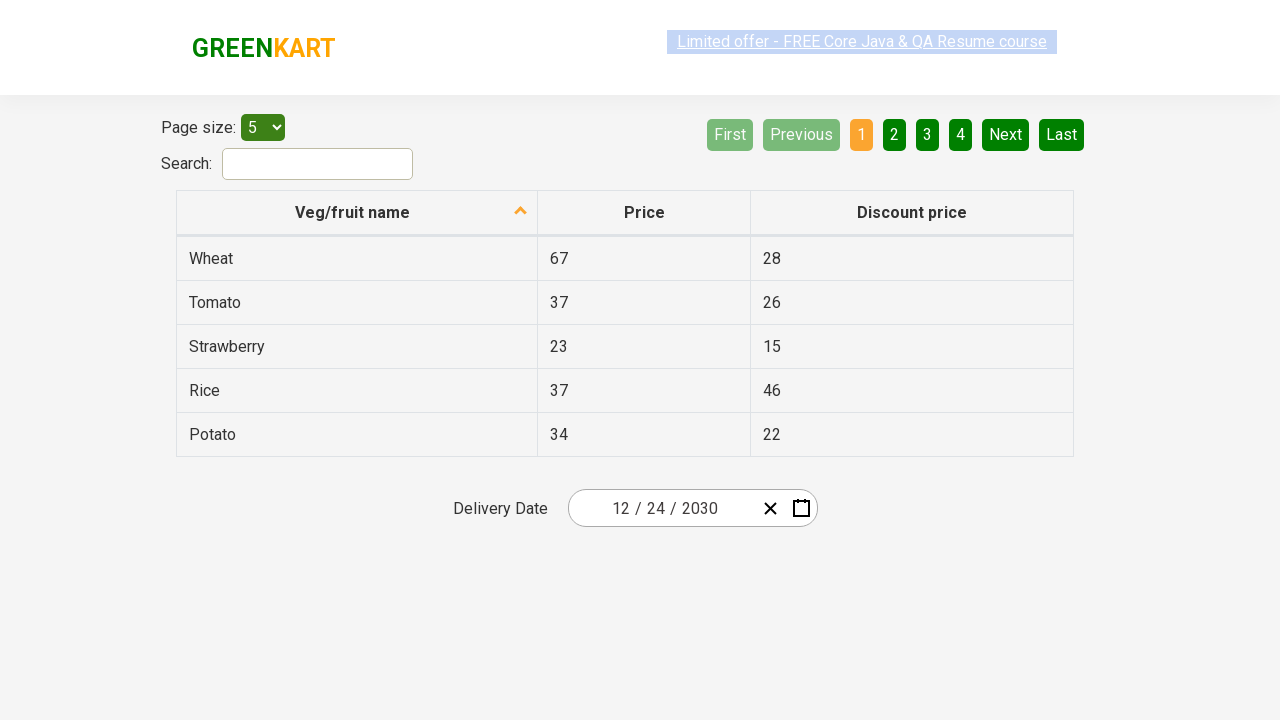

Verified input element 0 has correct value: 12
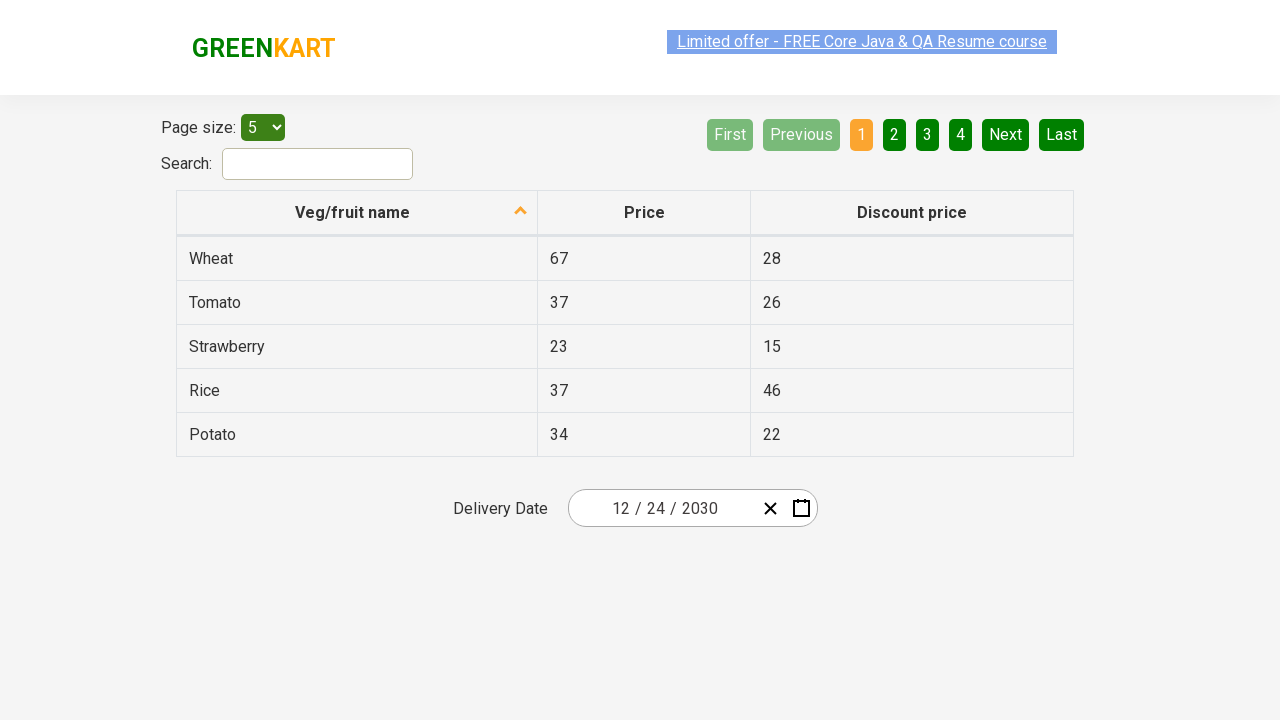

Verified input element 1 has correct value: 24
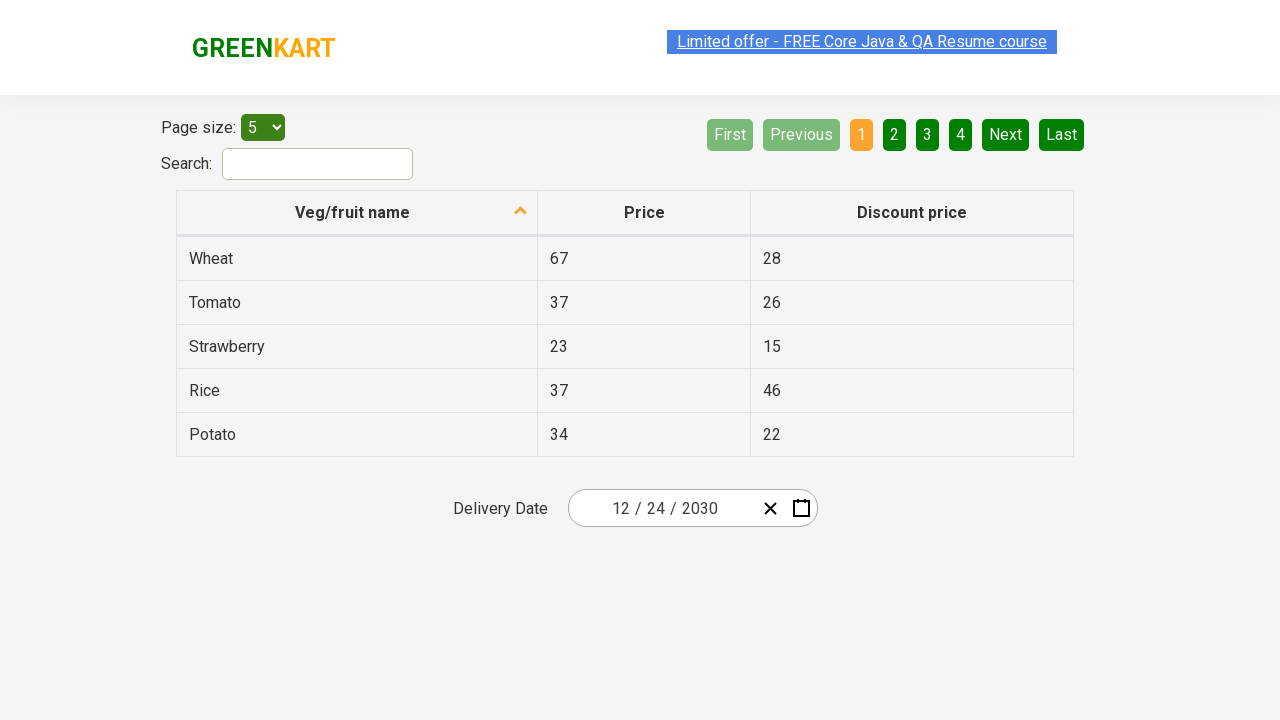

Verified input element 2 has correct value: 2030
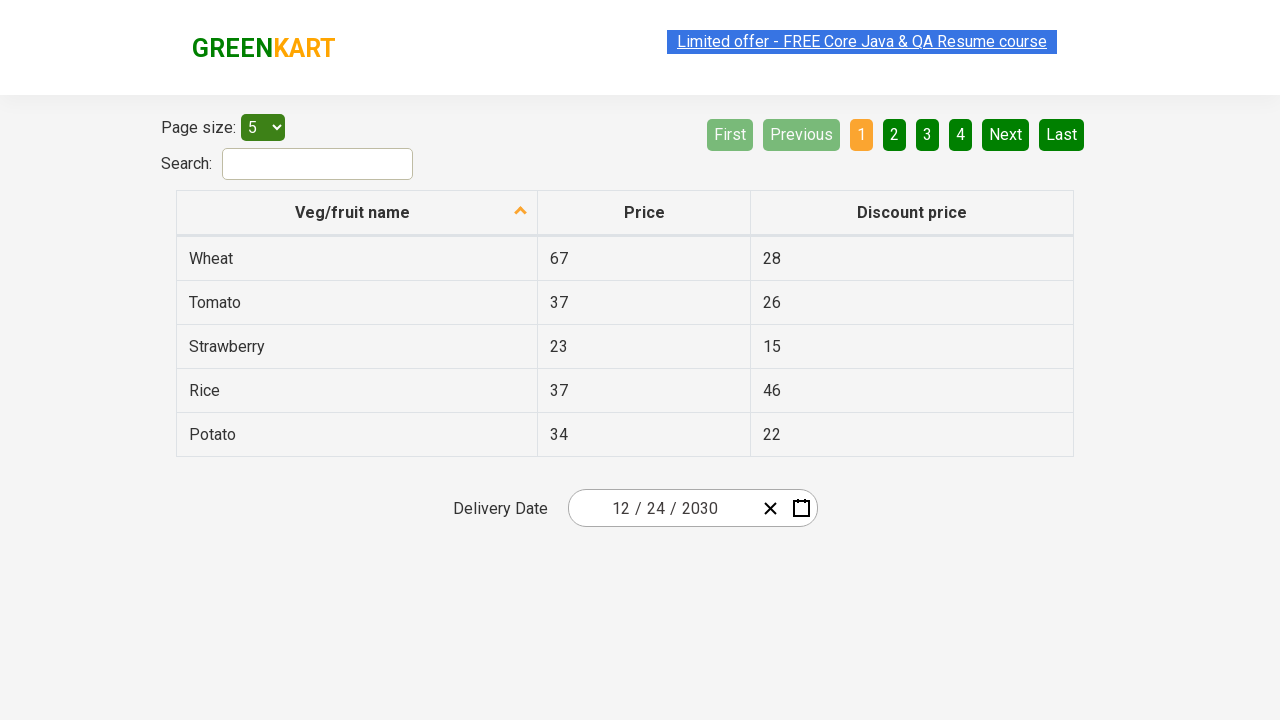

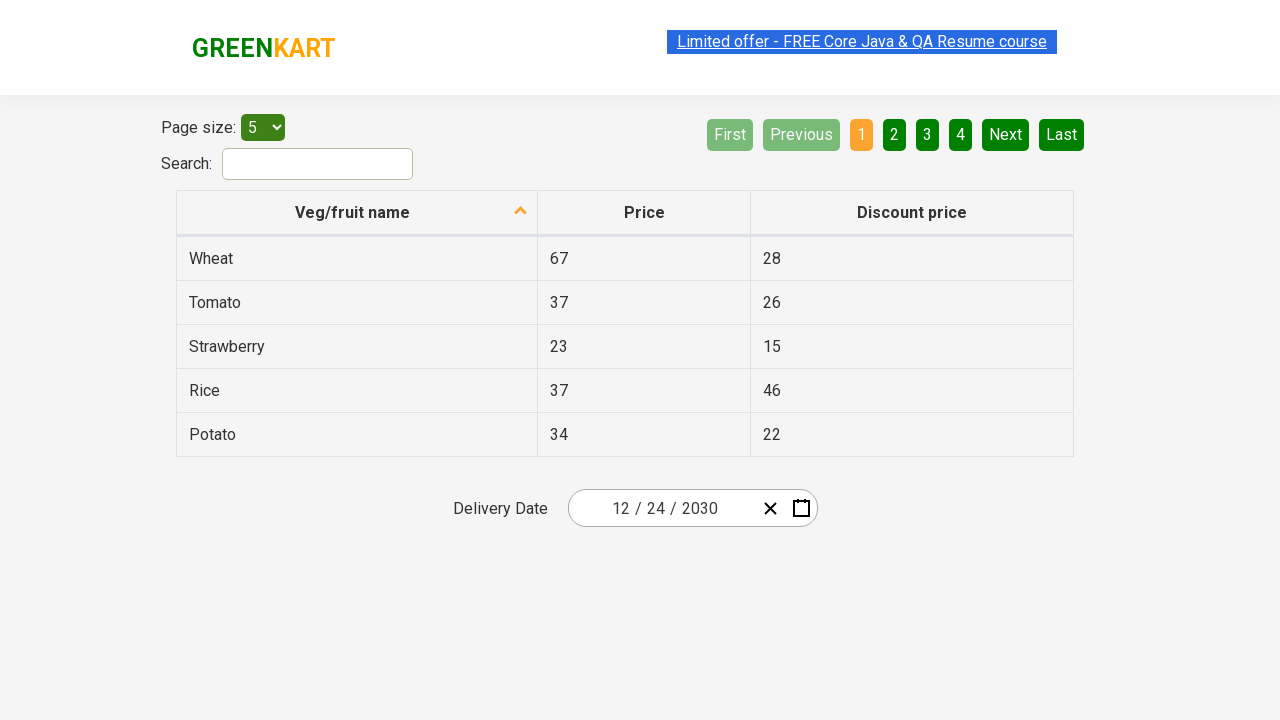